Tests editing a todo item and saving changes by blurring the input textbox

Starting URL: https://todomvc.com/examples/typescript-angular/#/

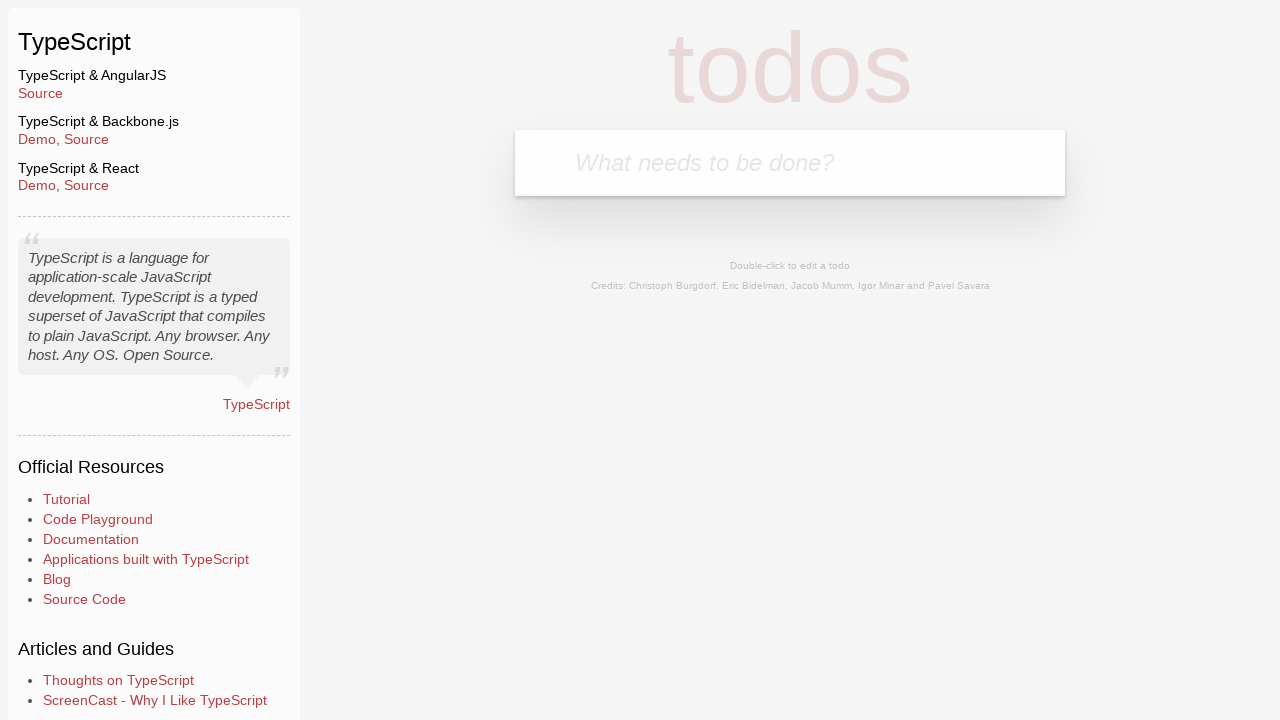

Filled new todo input with 'Lorem' on input.new-todo
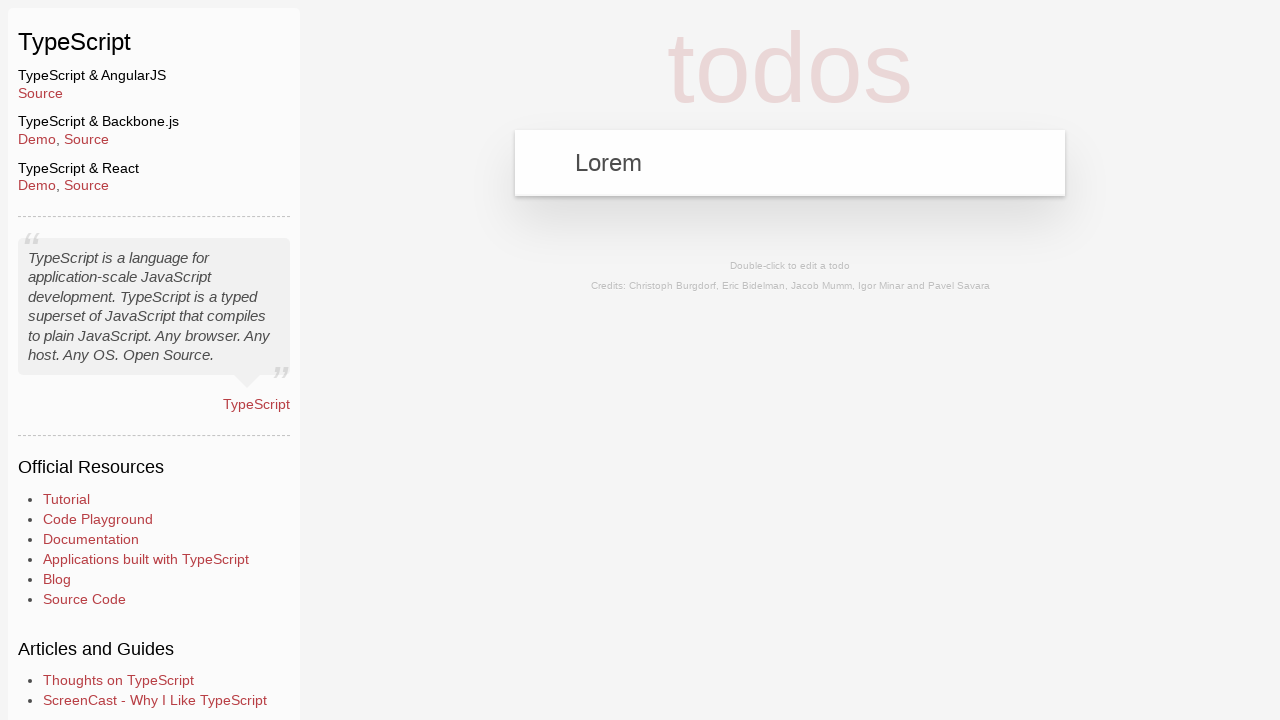

Pressed Enter to create new todo on input.new-todo
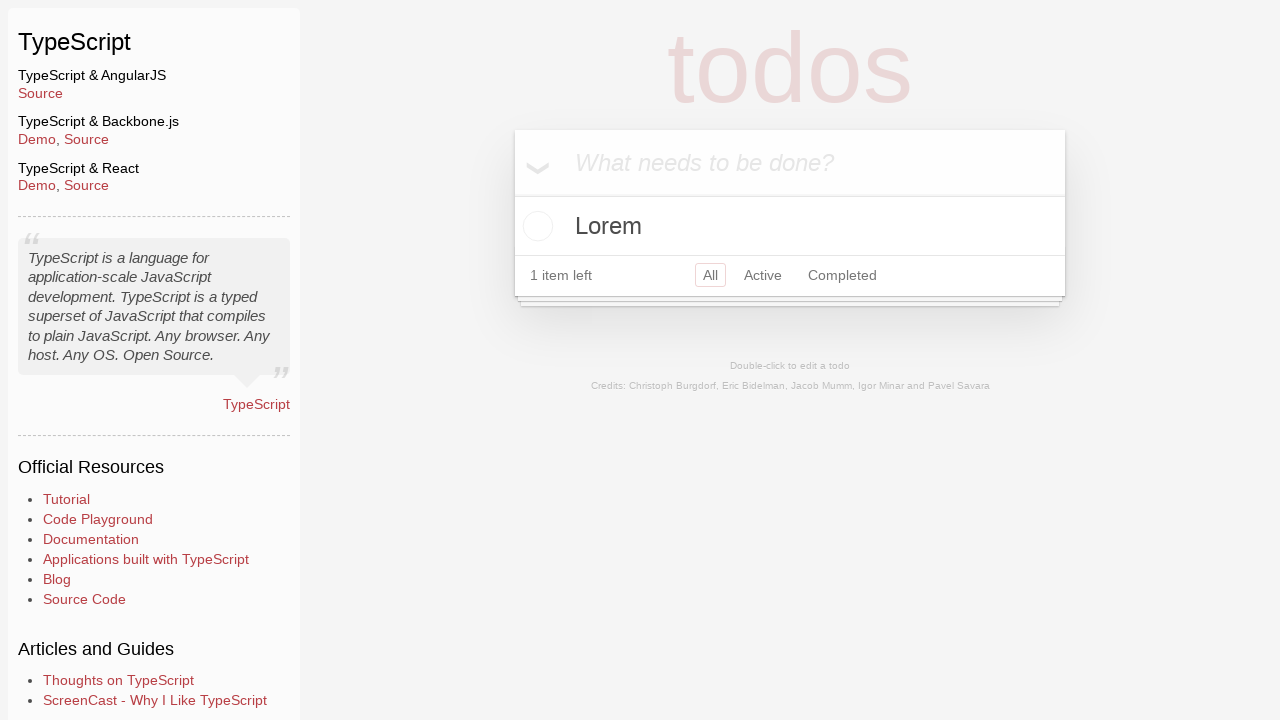

Double-clicked todo item to enter edit mode at (790, 226) on label:has-text('Lorem')
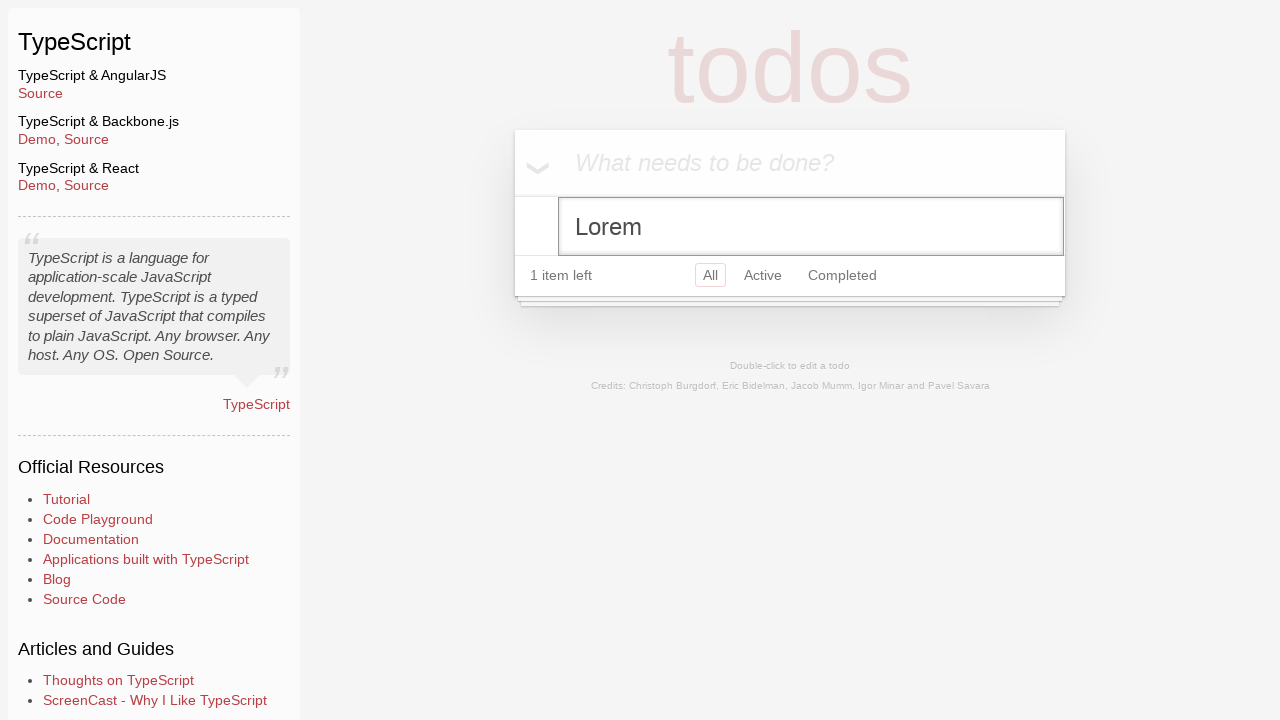

Filled edit input with new text 'Ipsum' on input.edit
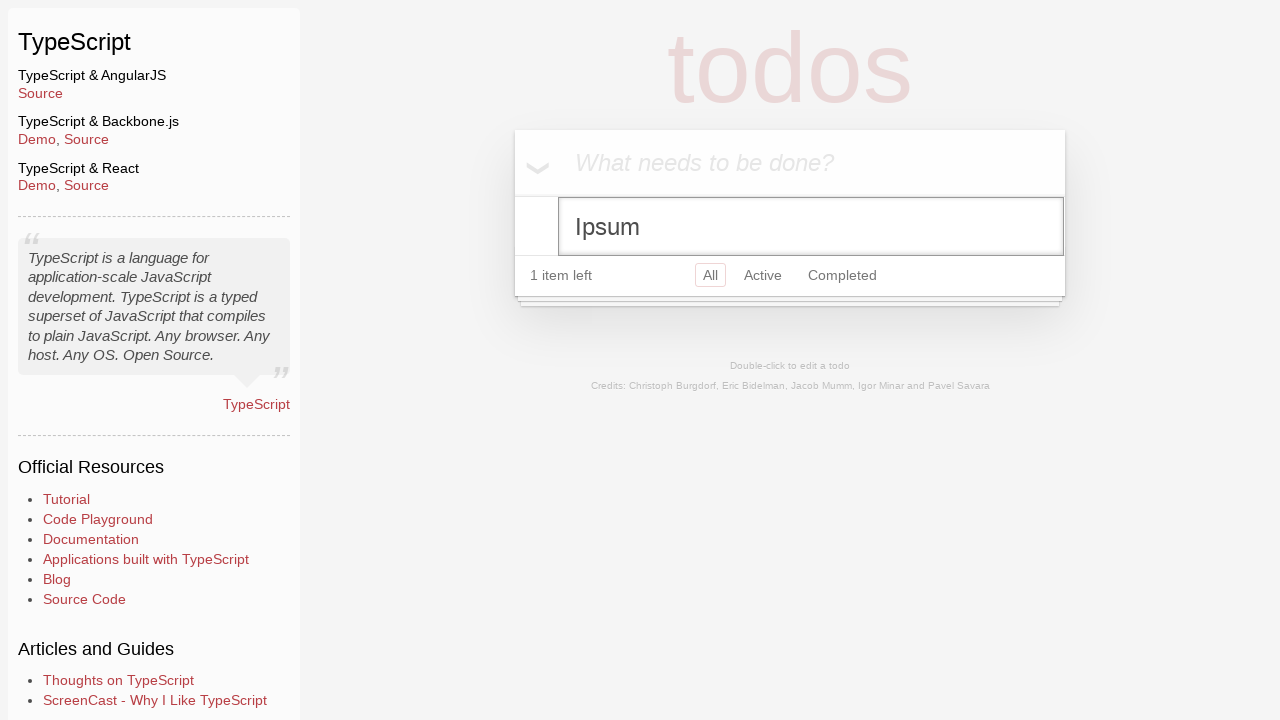

Clicked header to blur input and save changes at (790, 163) on header.header
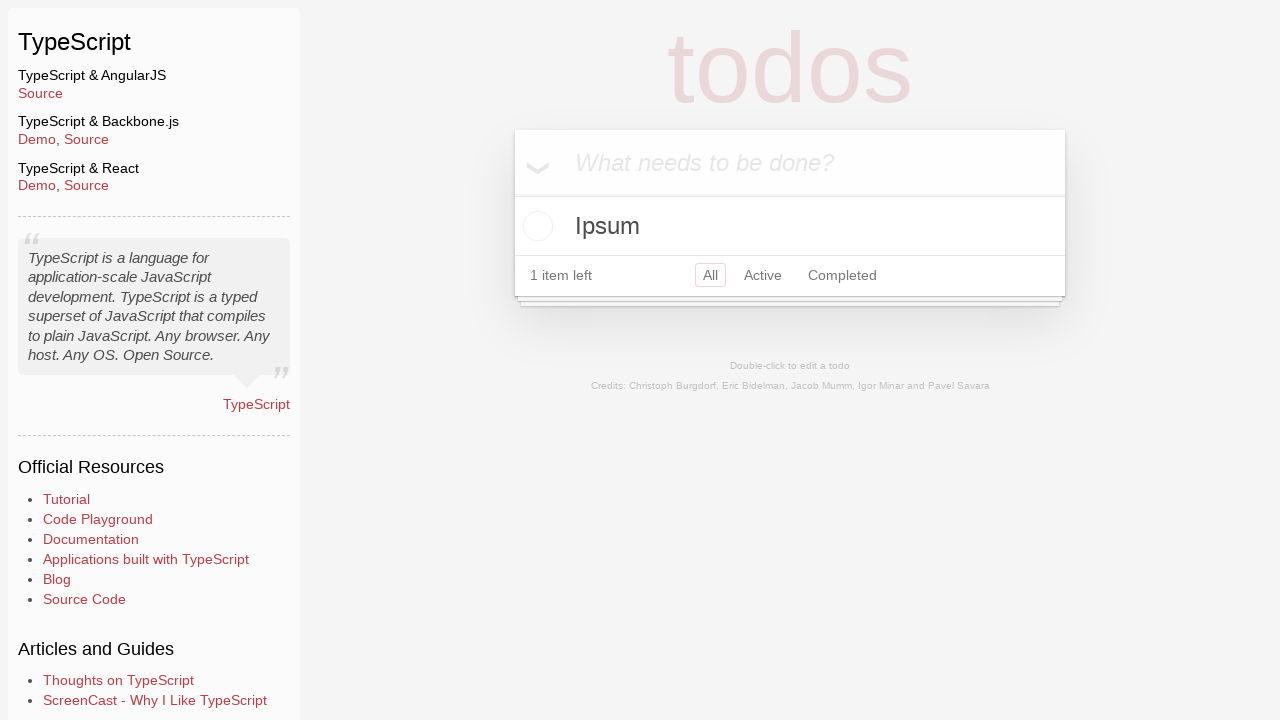

Verified todo item text was updated to 'Ipsum'
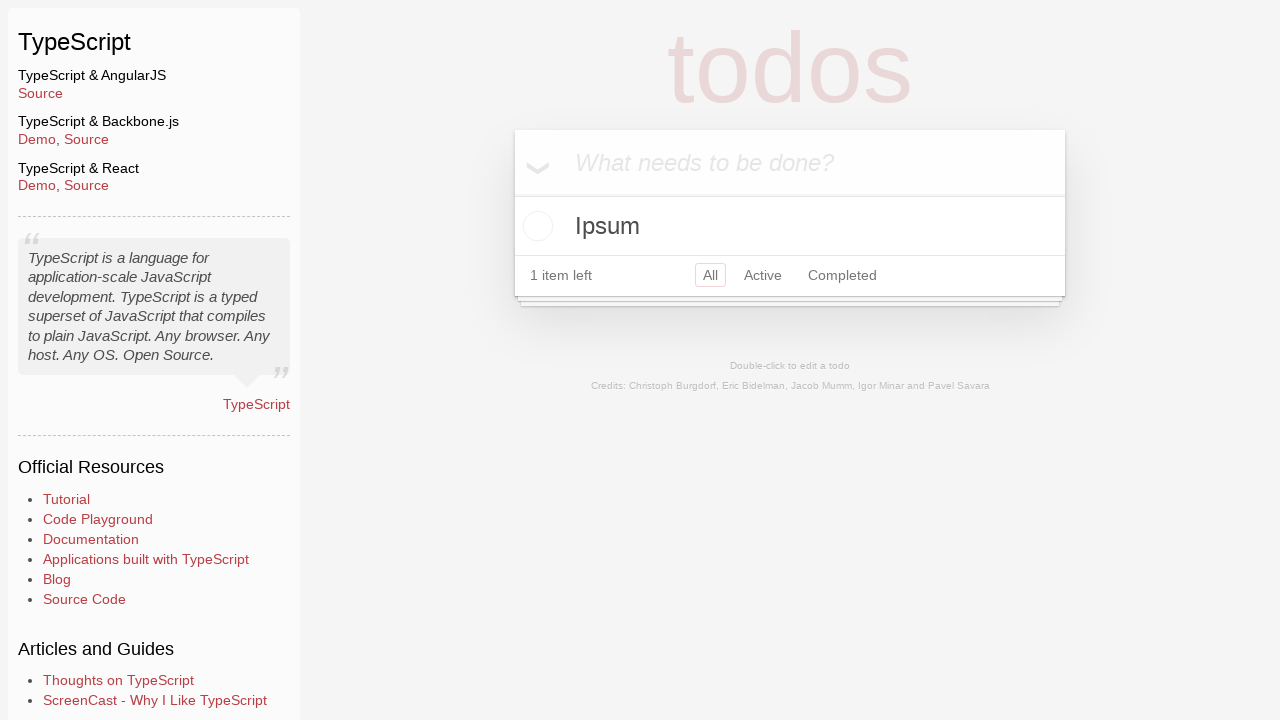

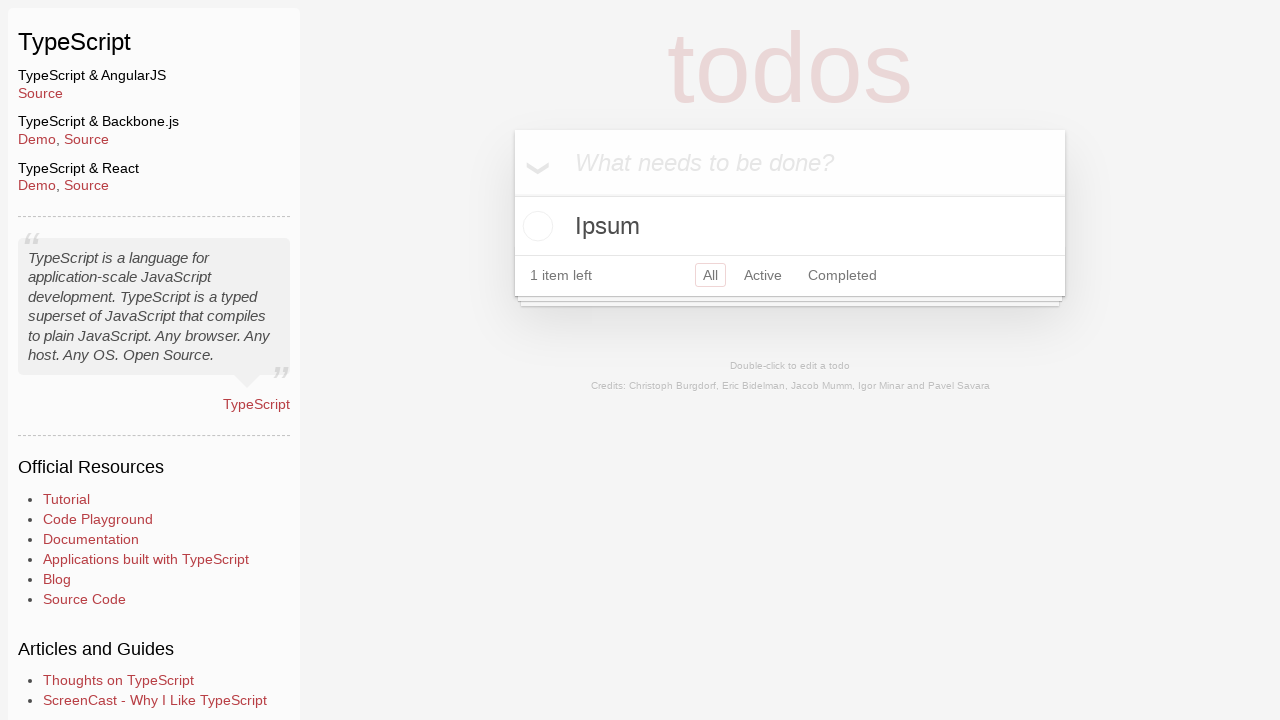